Tests JavaScript alert handling by clicking a button to trigger an alert, accepting the alert, and verifying the alert text contains expected content.

Starting URL: https://www.leafground.com/alert.xhtml

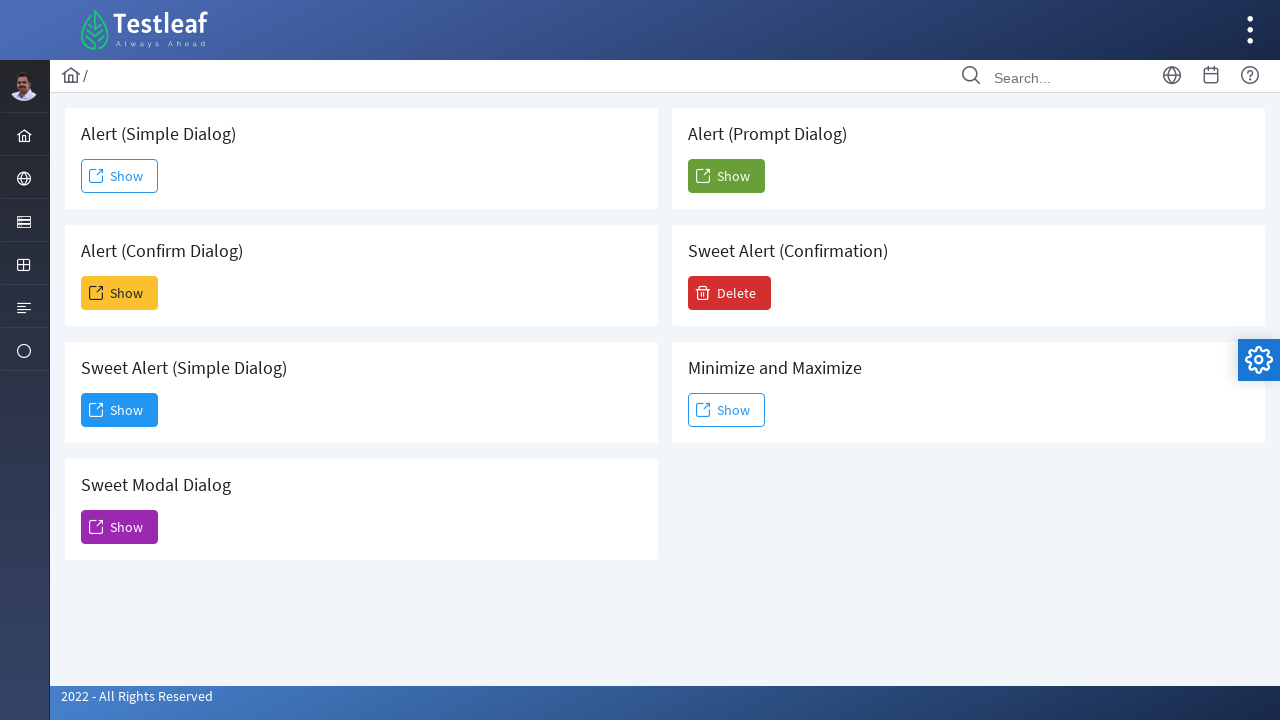

Clicked 'Show' button to trigger alert at (120, 176) on xpath=//span[text()='Show']
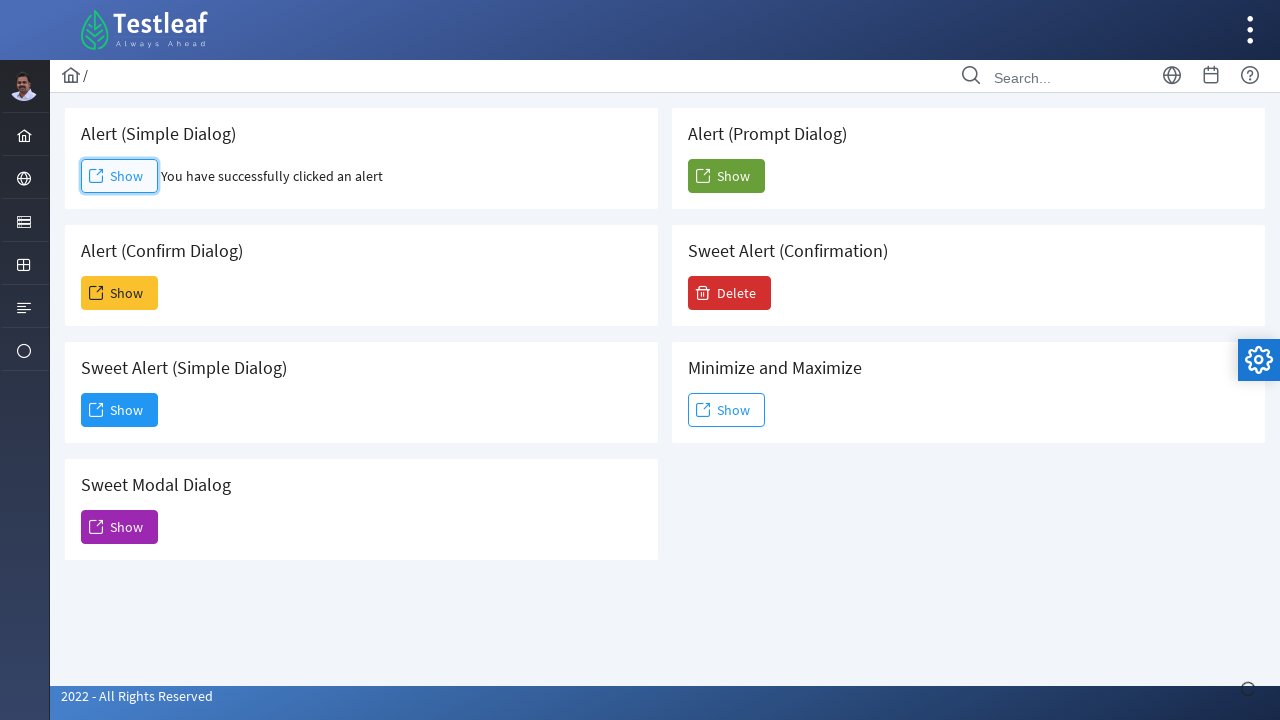

Set up dialog handler to accept alerts
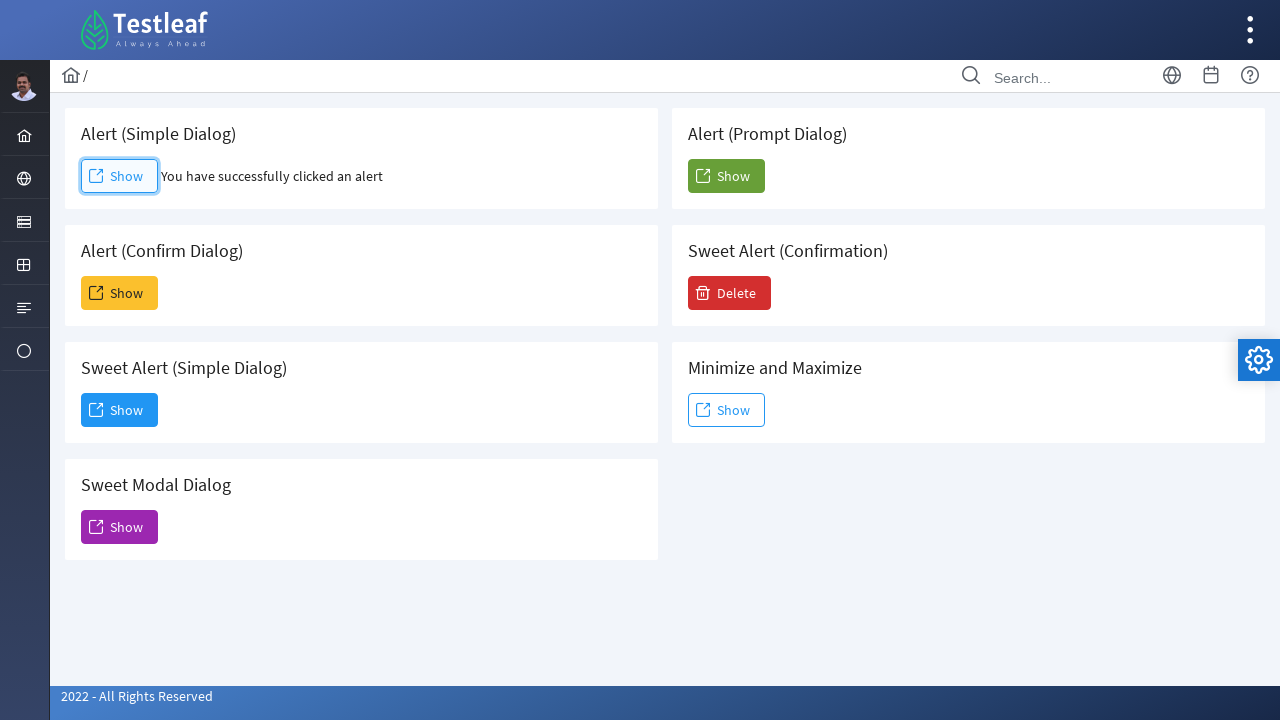

Configured dialog handler with alert text logging
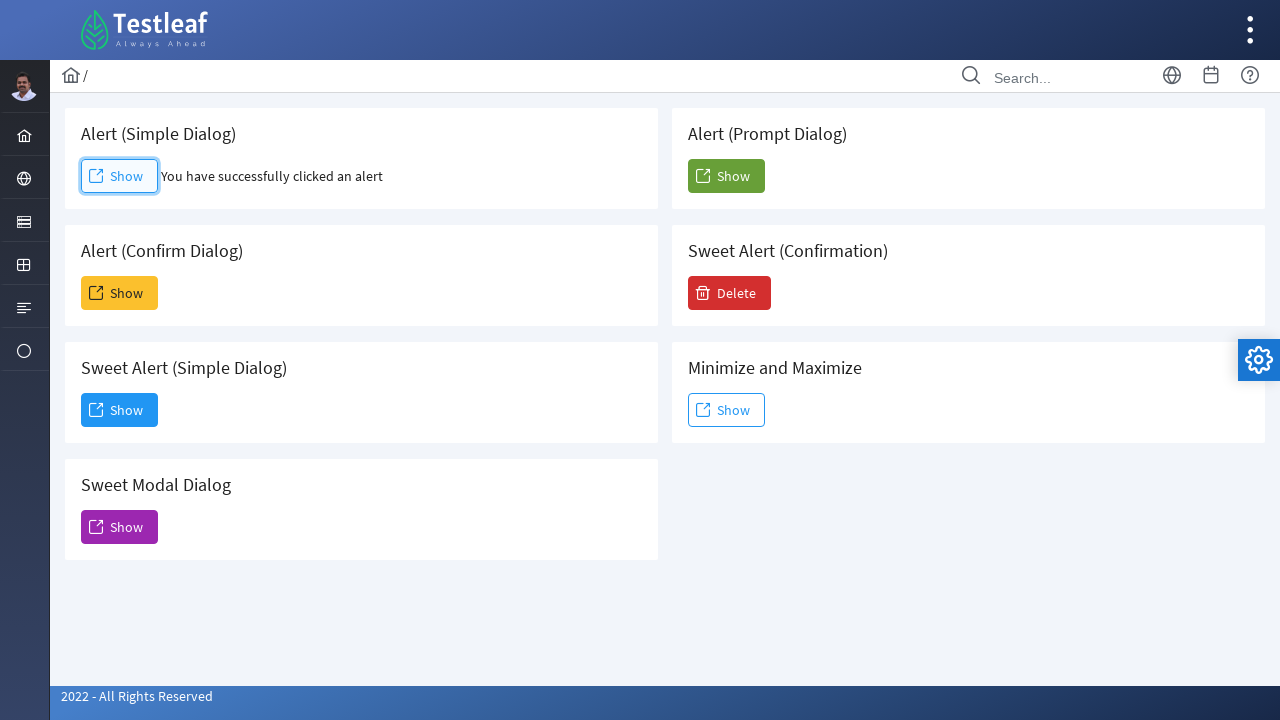

Clicked 'Show' button to trigger alert at (120, 176) on xpath=//span[text()='Show']
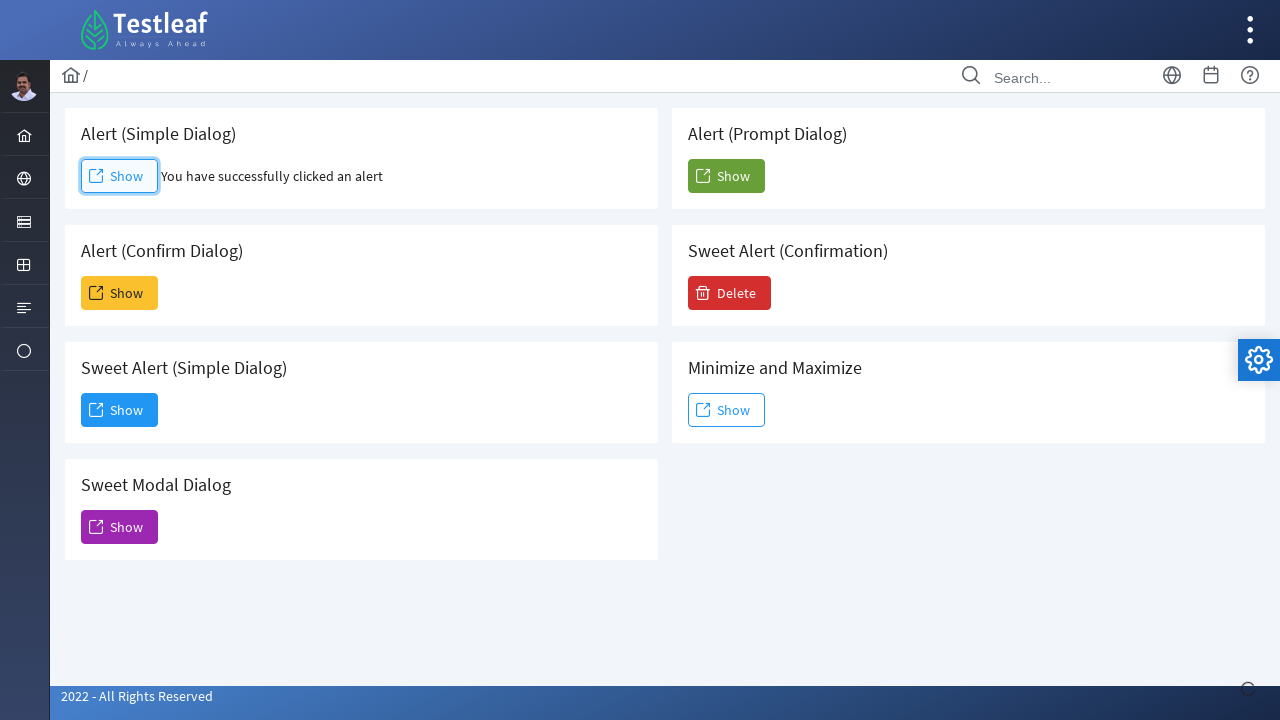

Waited for alert to be processed
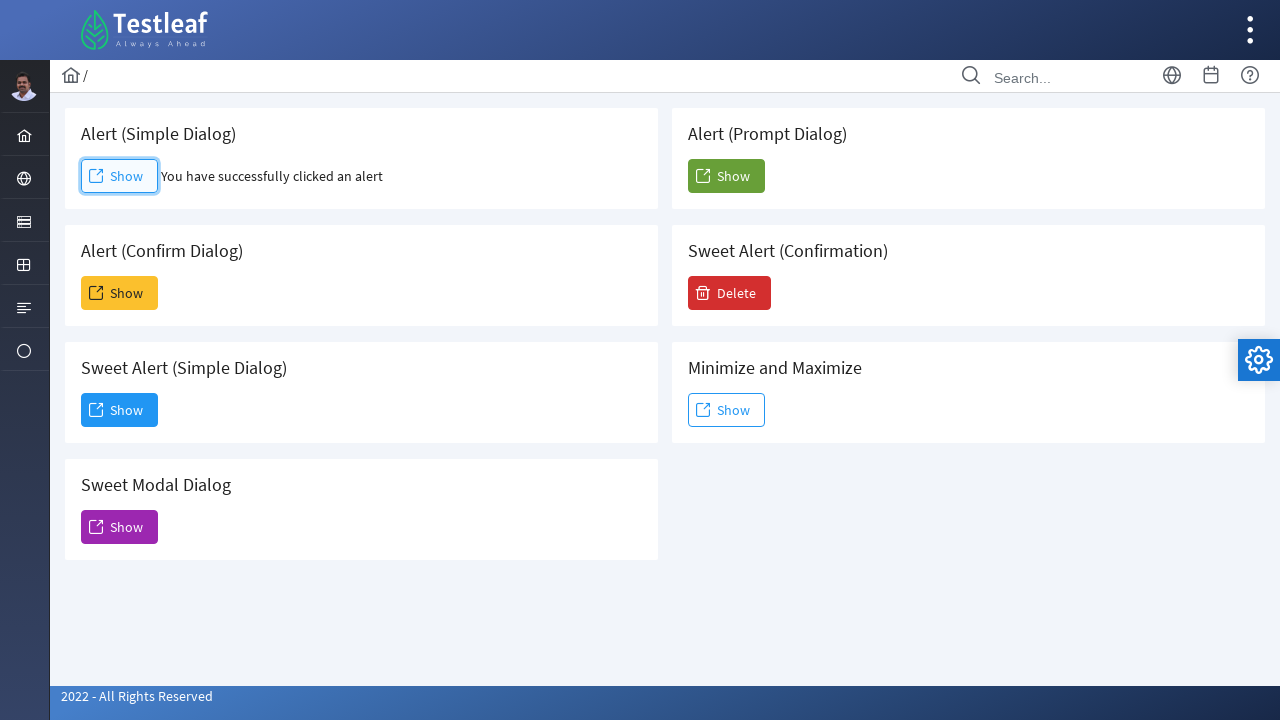

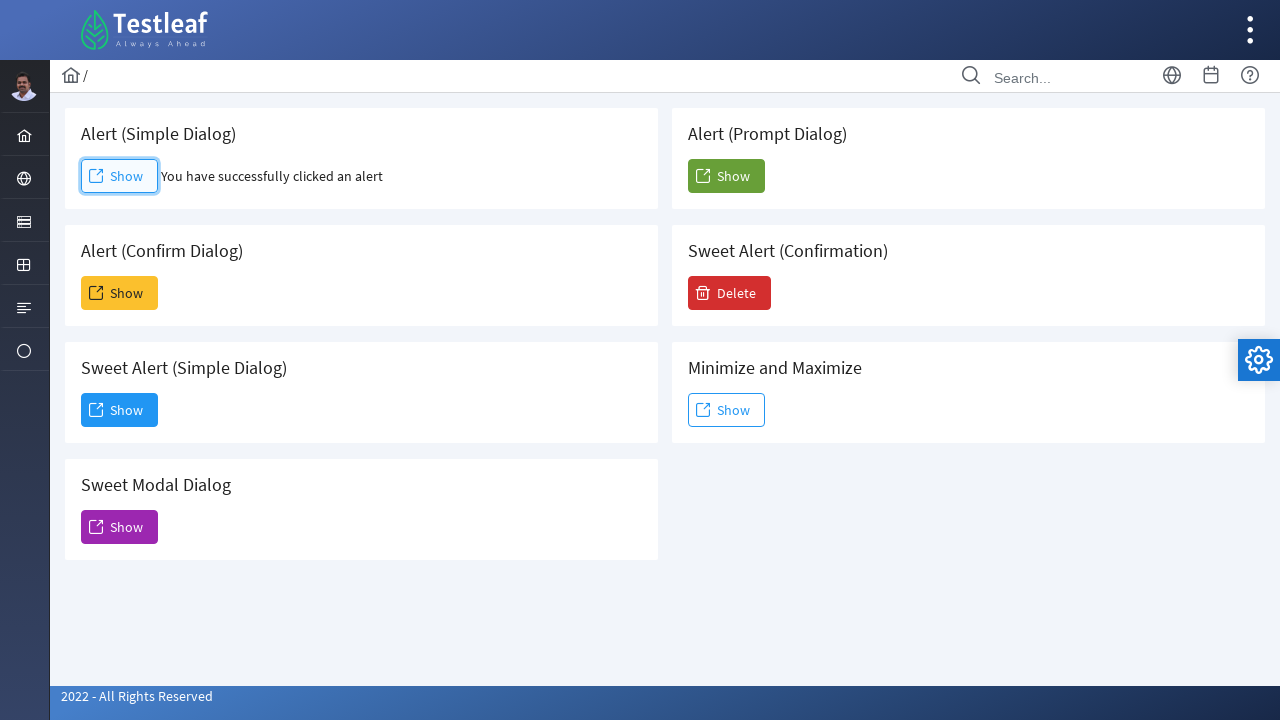